Navigates to Rahul Shetty Academy website and verifies the page loads by checking the title

Starting URL: https://rahulshettyacademy.com/

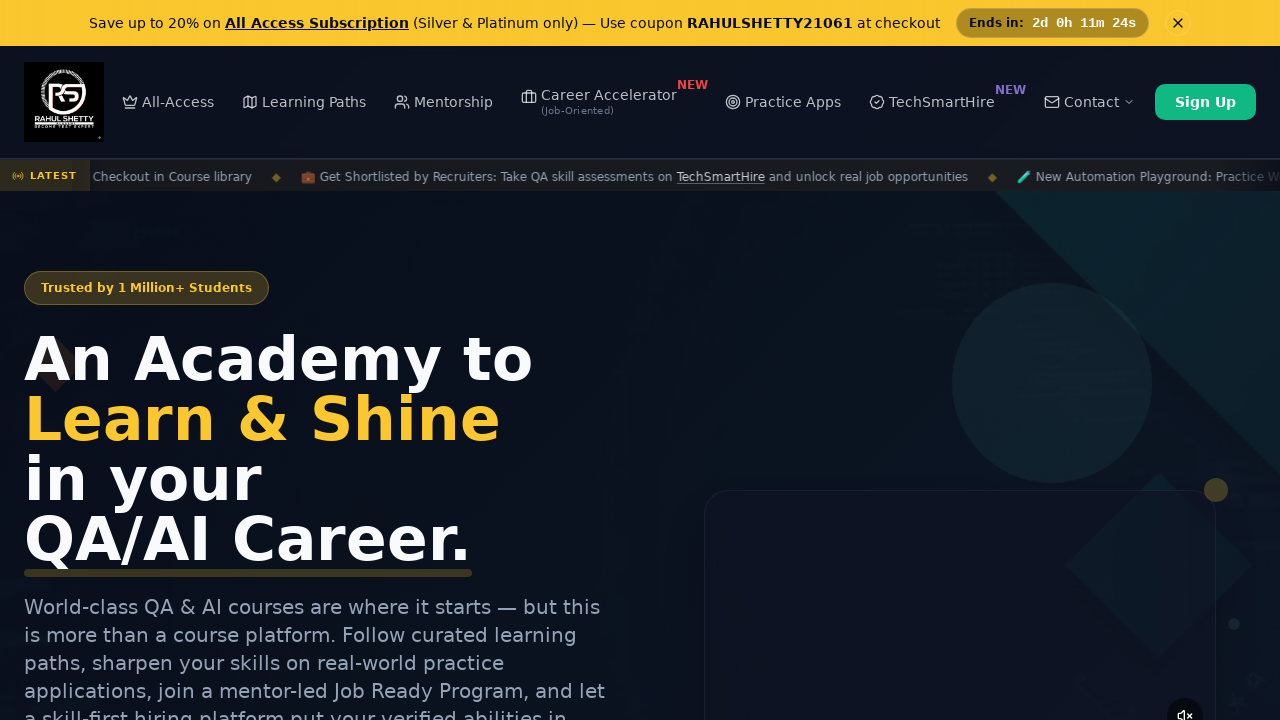

Waited for page DOM content to load
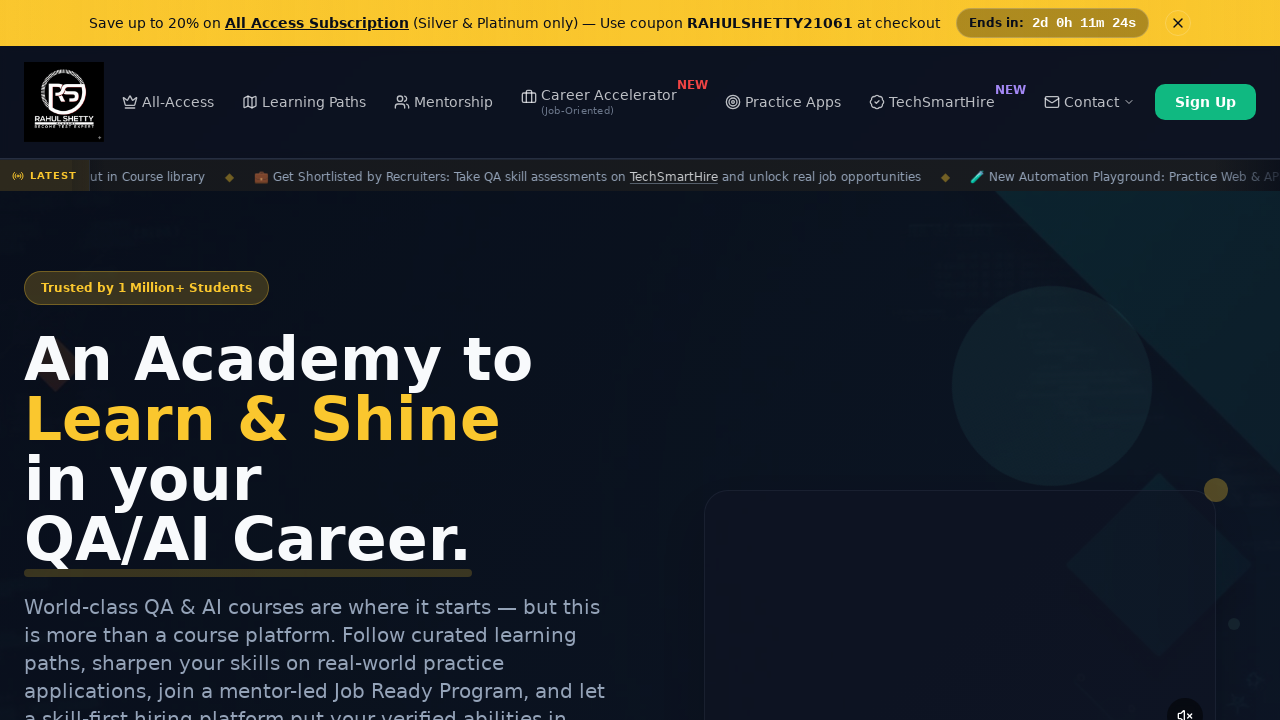

Retrieved page title: 'Rahul Shetty Academy | QA Automation, Playwright, AI Testing & Online Training'
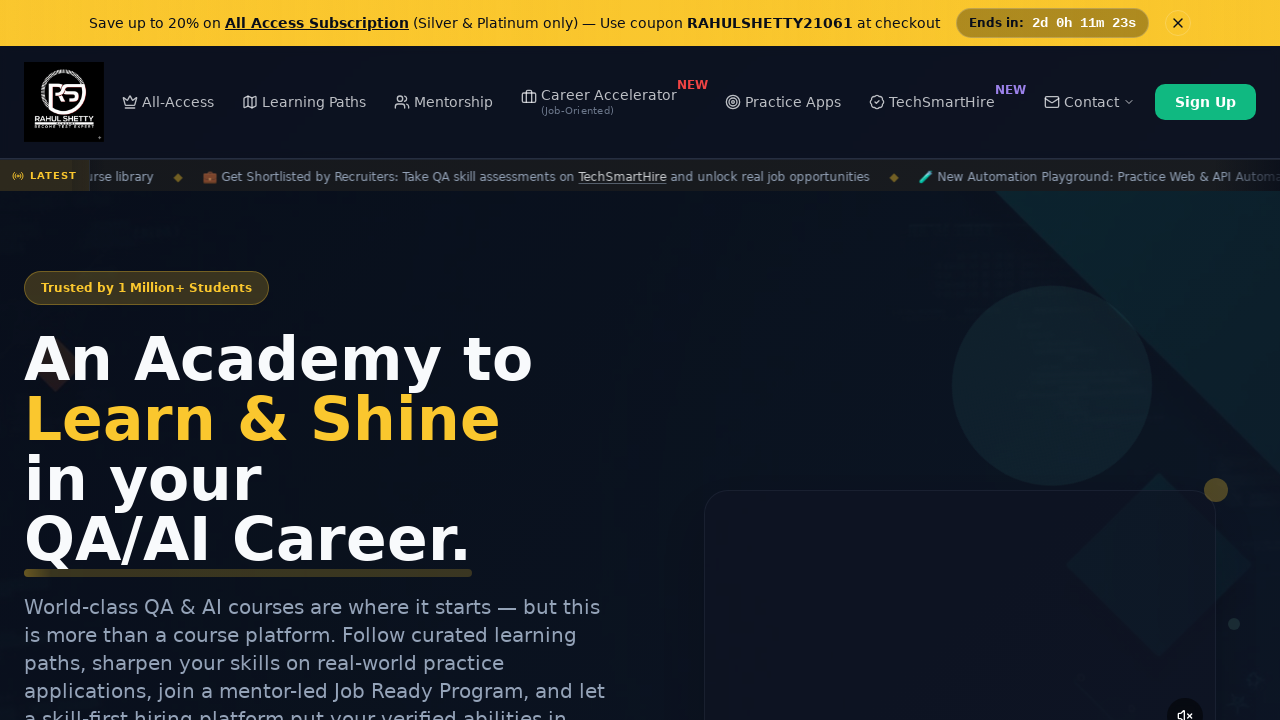

Verified page title contains 'Rahul Shetty Academy' or 'QA'
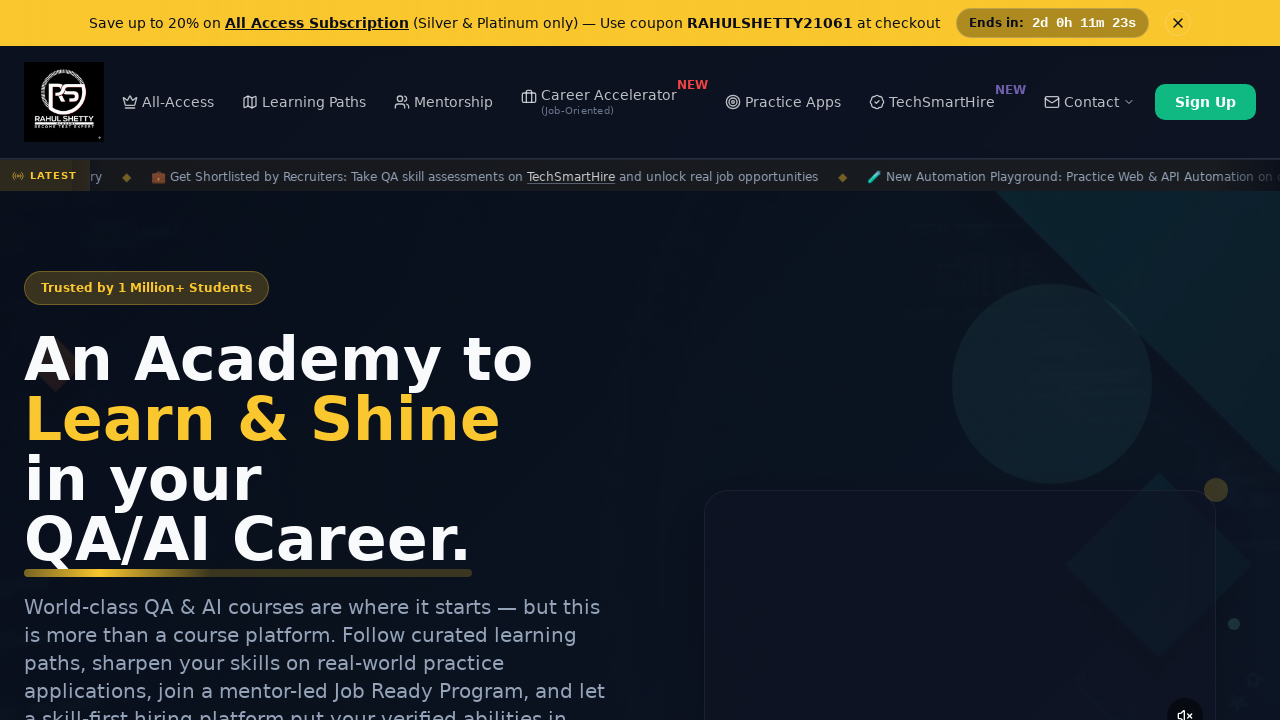

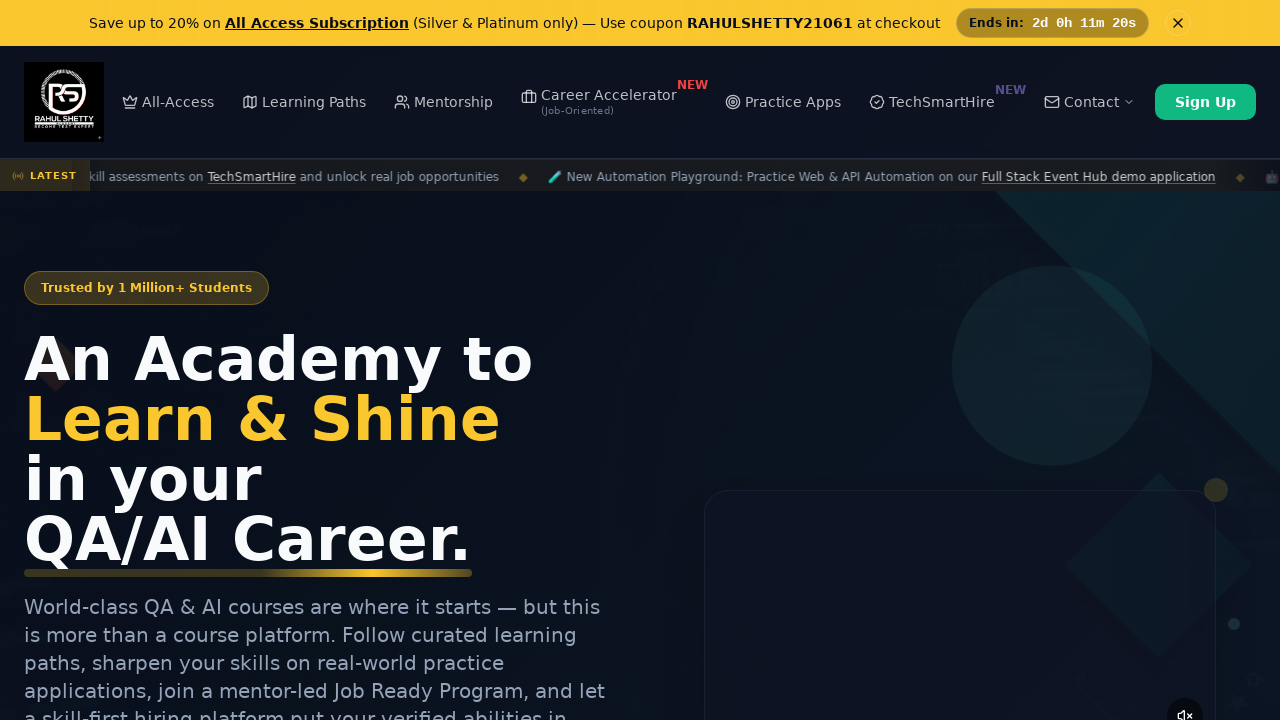